Tests a number guessing game by entering an invalid number (15, which is outside the valid range of 1-10) and verifying that an error message is displayed

Starting URL: https://elisirons.github.io/jogoNumeroSecreto/

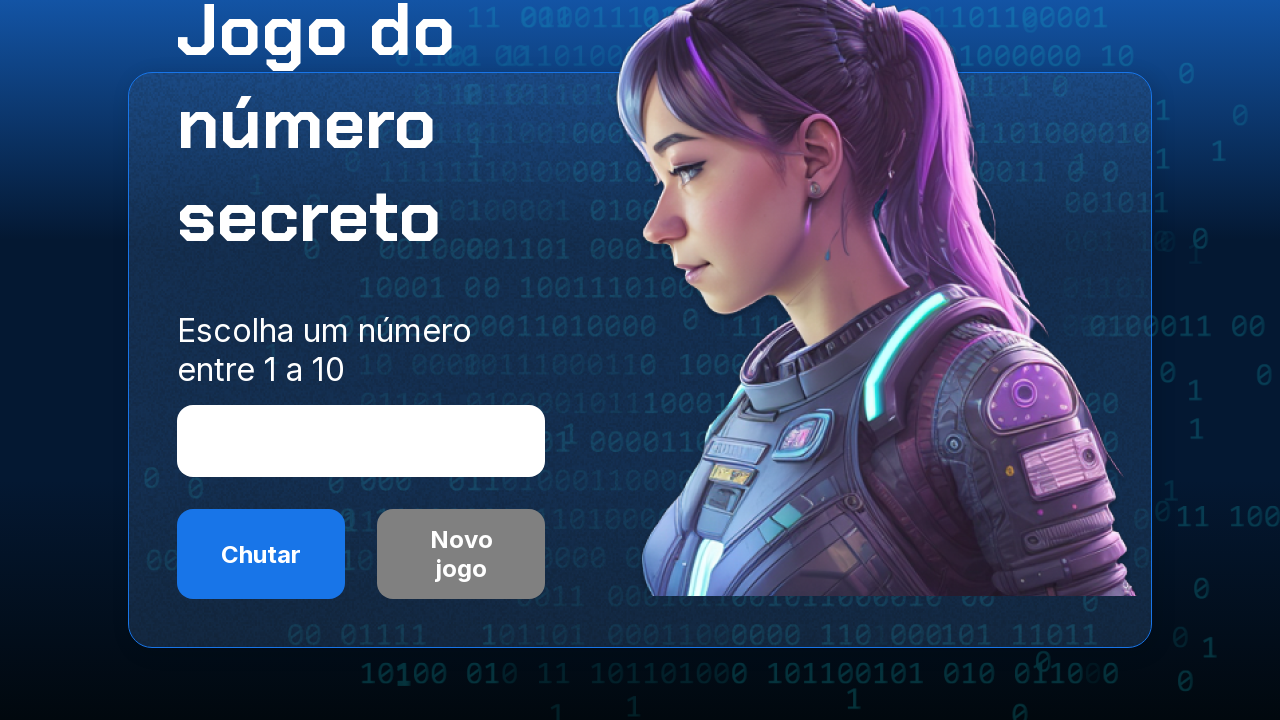

Filled number input with invalid value 15 (outside valid range 1-10) on input[type="number"]
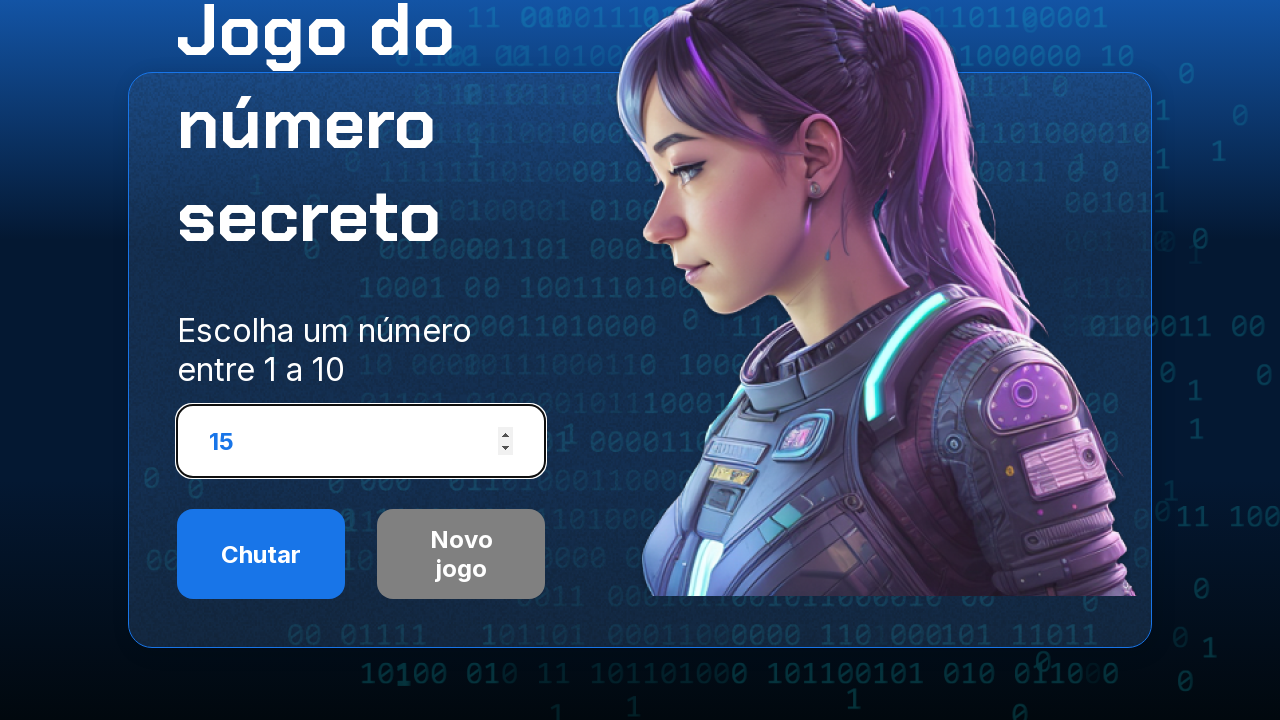

Clicked the Chutar (Guess) button at (261, 554) on button:has-text("Chutar")
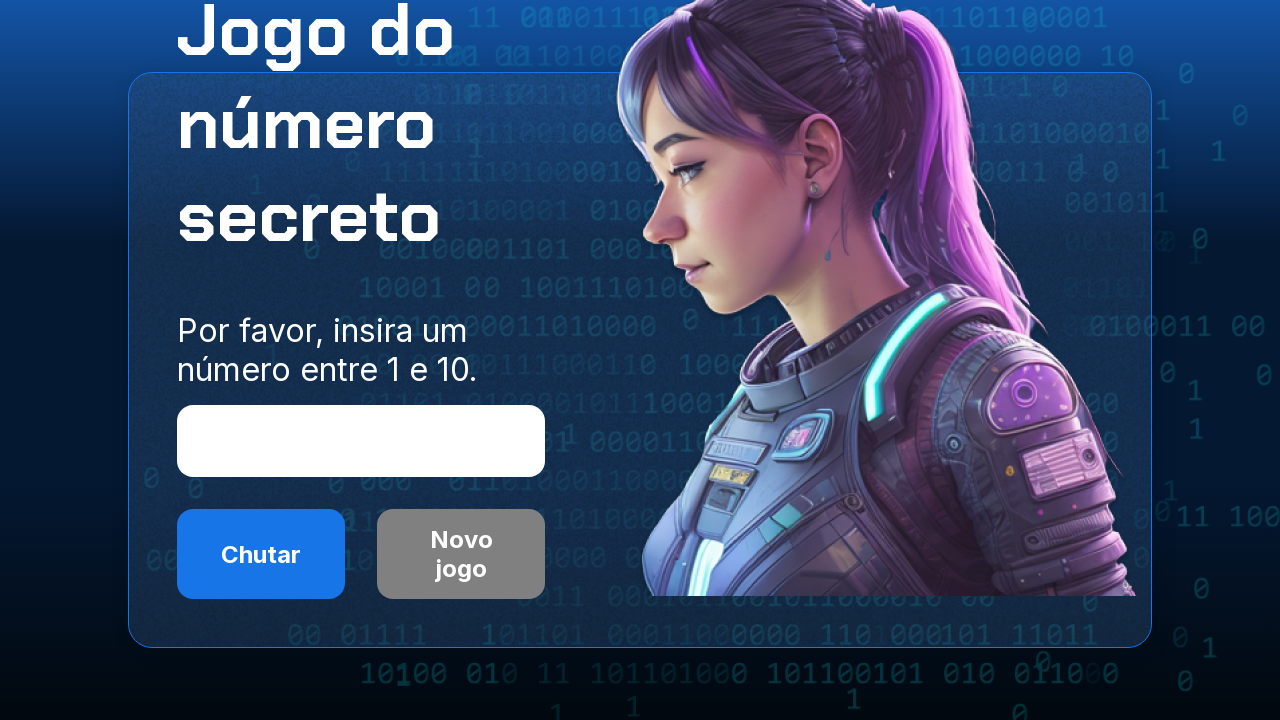

Error message appeared on screen
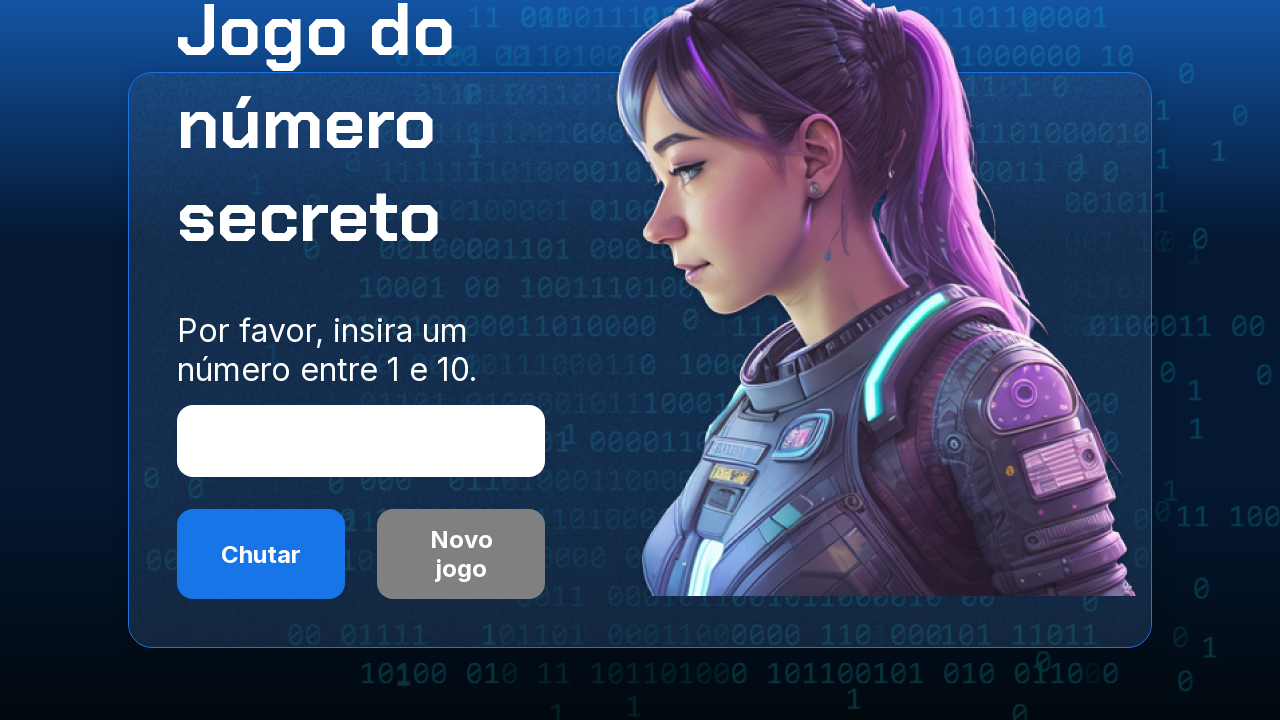

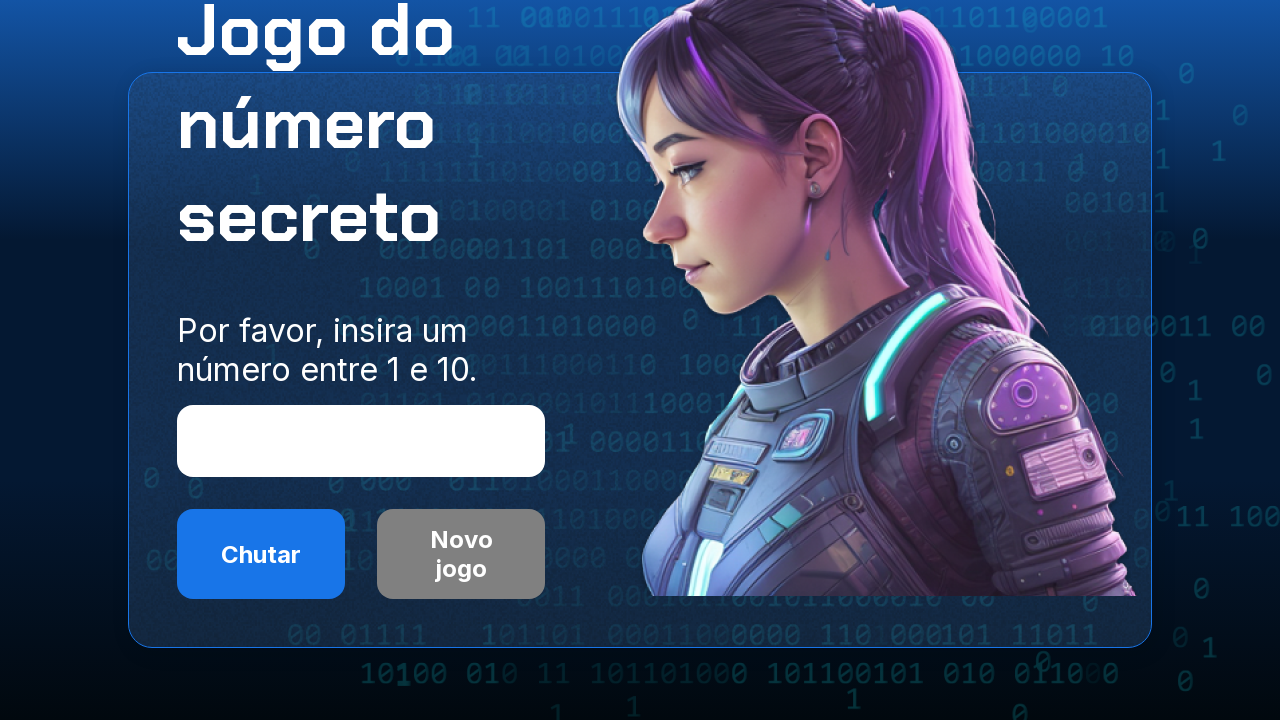